Tests form interaction on a practice page by filling a text field with a name, selecting a radio button, and checking a checkbox.

Starting URL: https://awesomeqa.com/practice.html

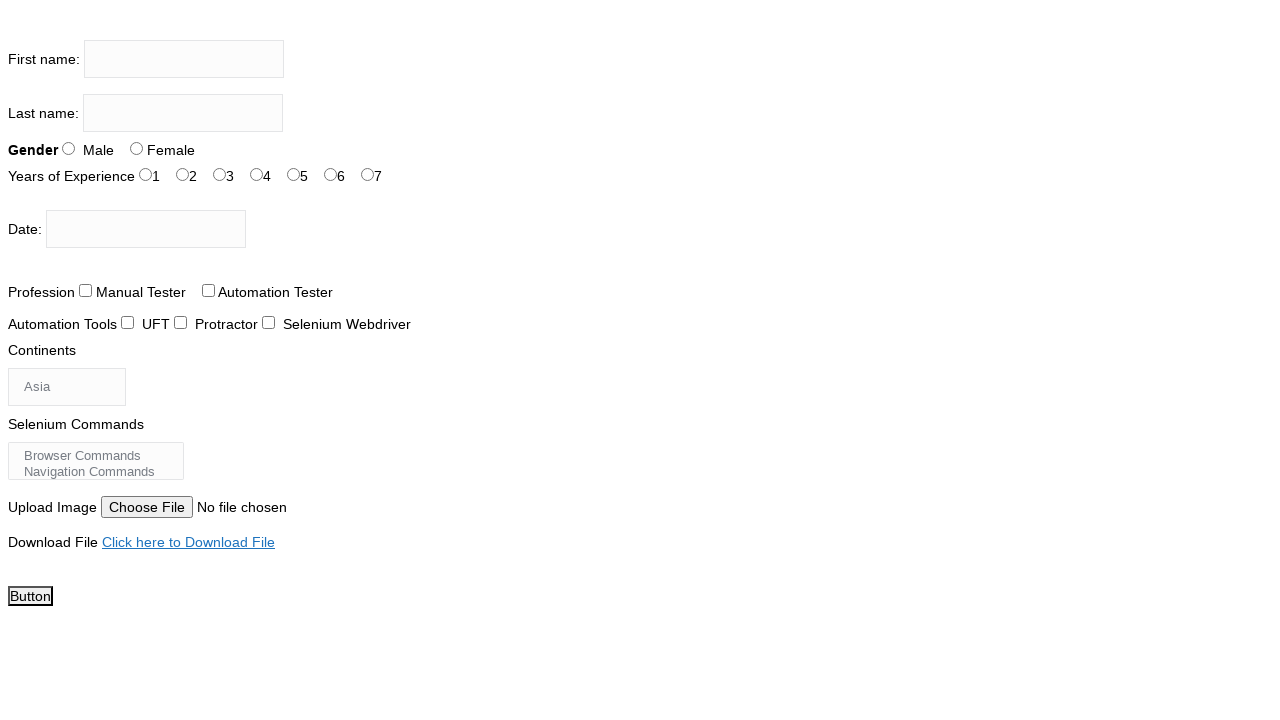

Filled firstname field with 'the testing academy' on input[name='firstname']
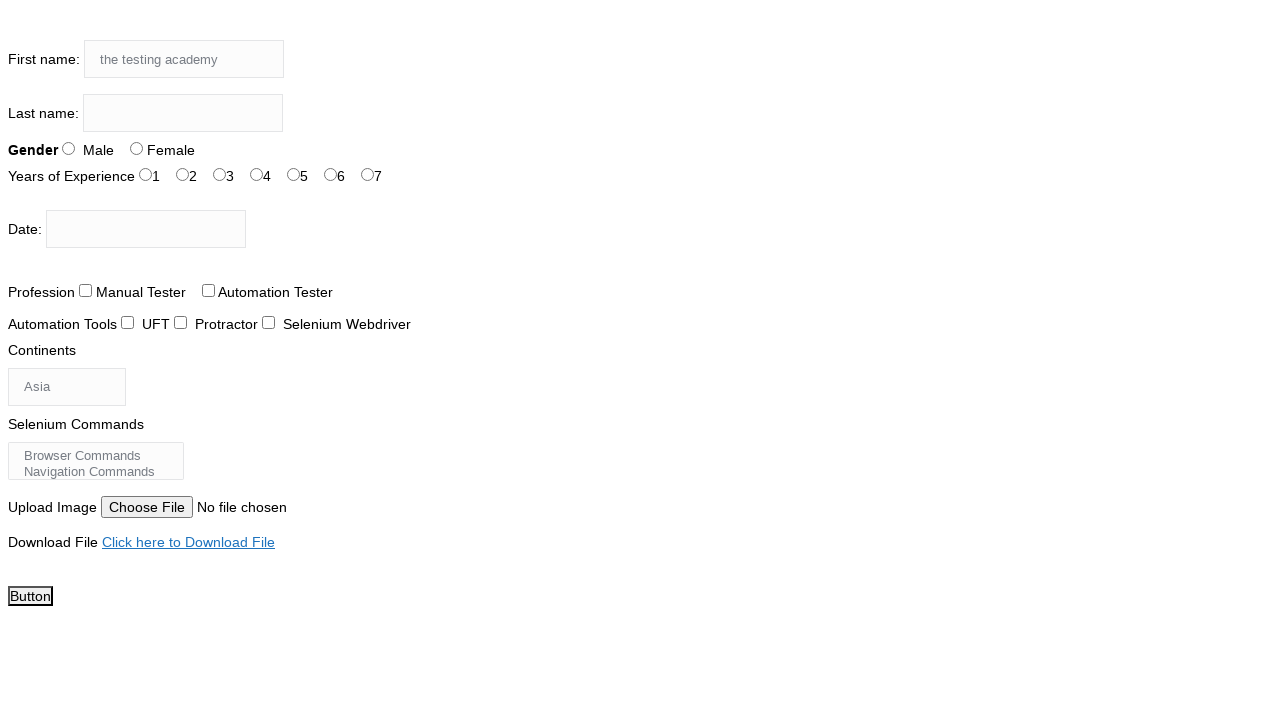

Selected radio button for sex-1 at (136, 148) on #sex-1
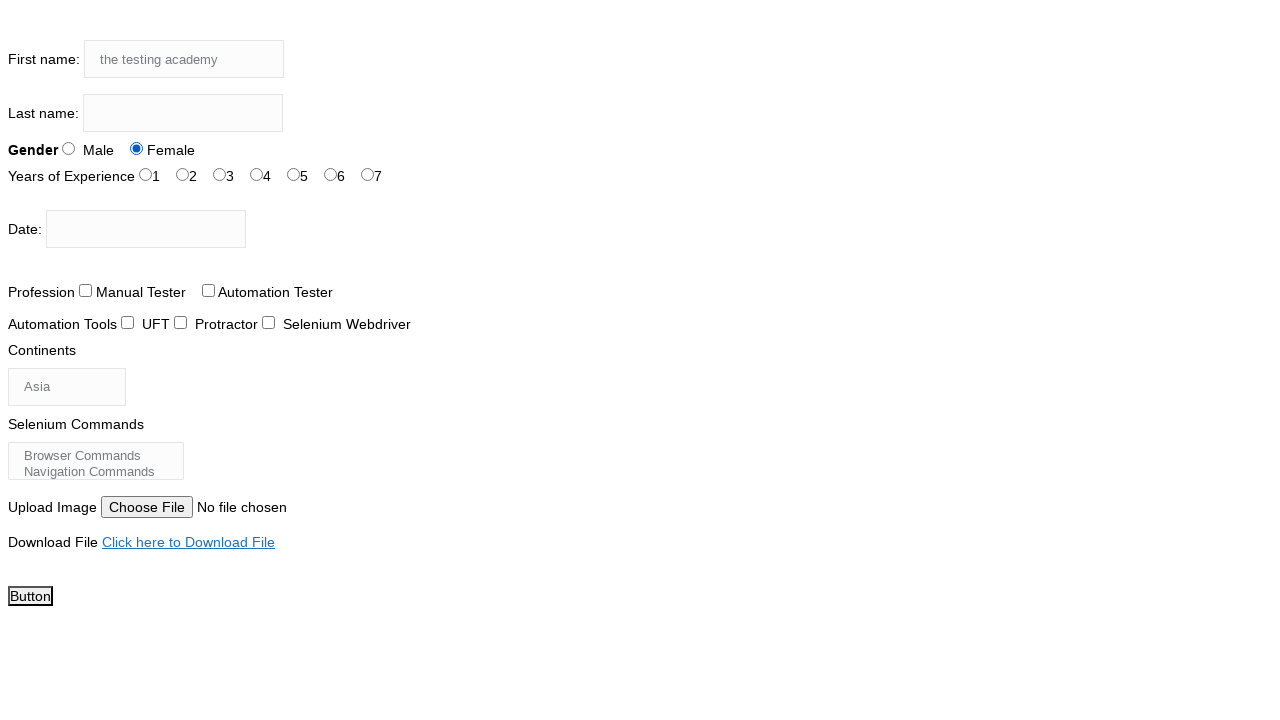

Checked checkbox for tool-1 at (180, 322) on #tool-1
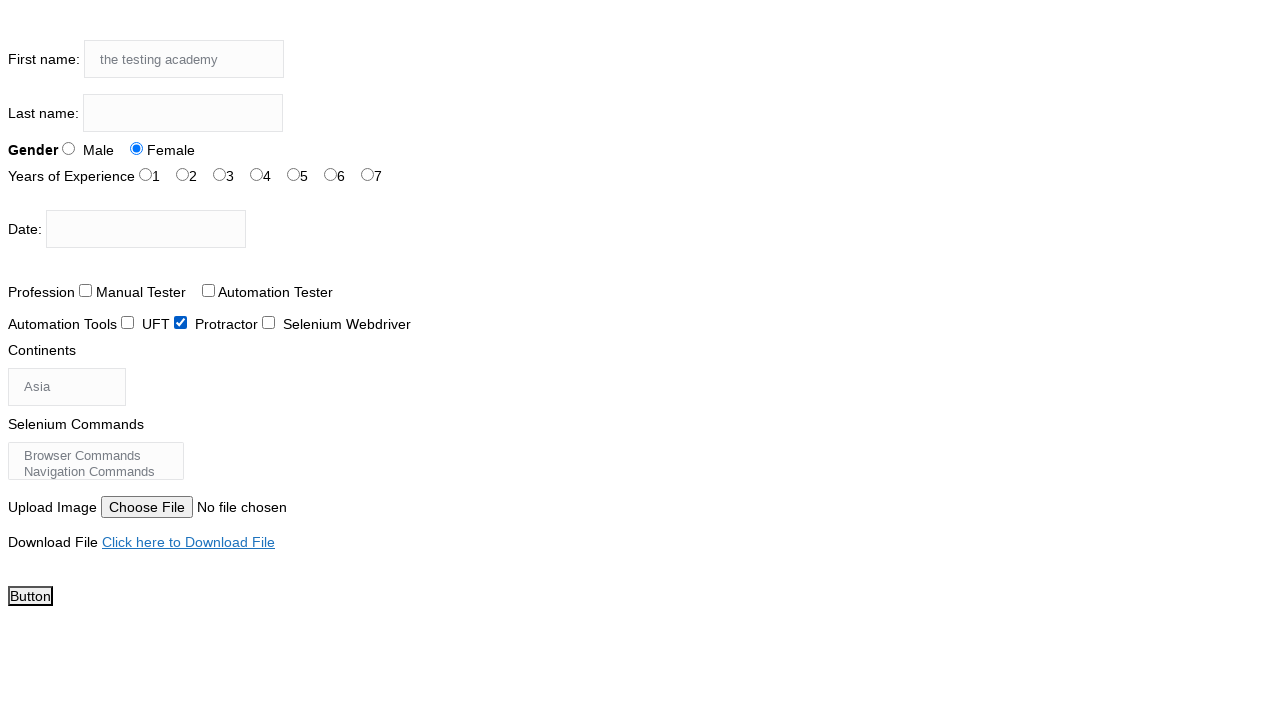

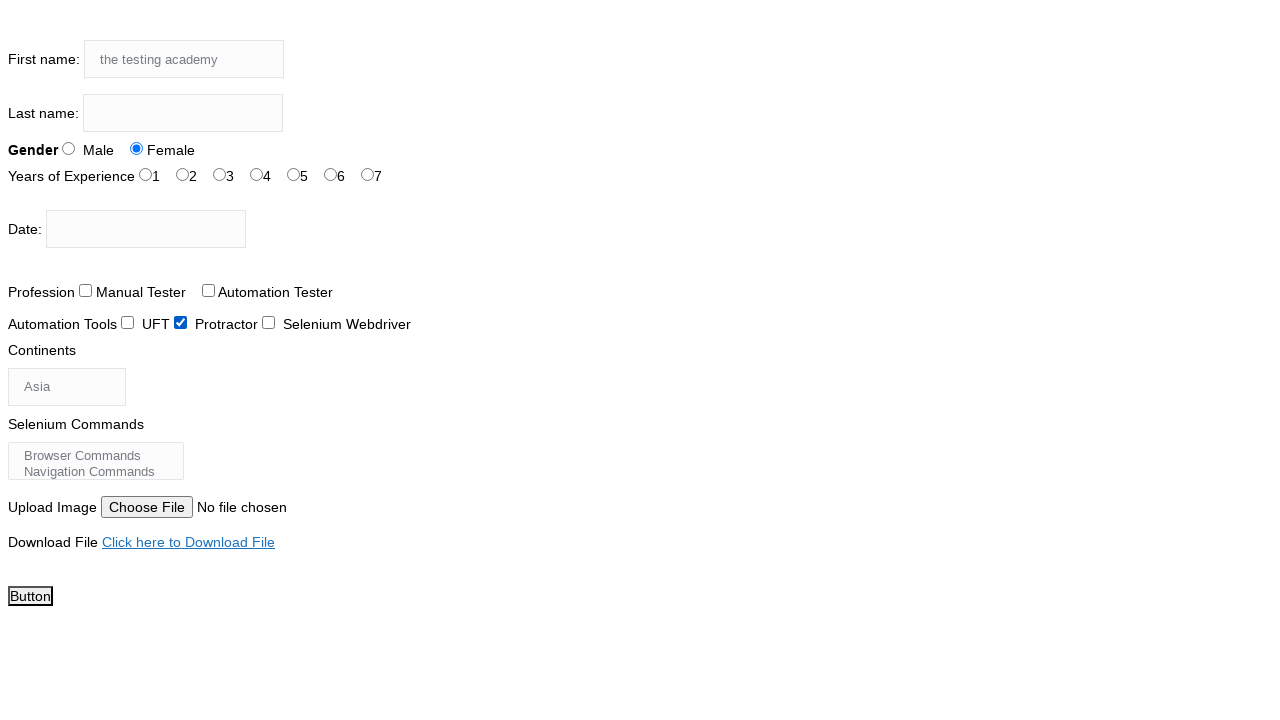